Reads two numbers from the page, calculates their sum, selects the answer from a dropdown menu, and submits the form

Starting URL: http://suninjuly.github.io/selects2.html

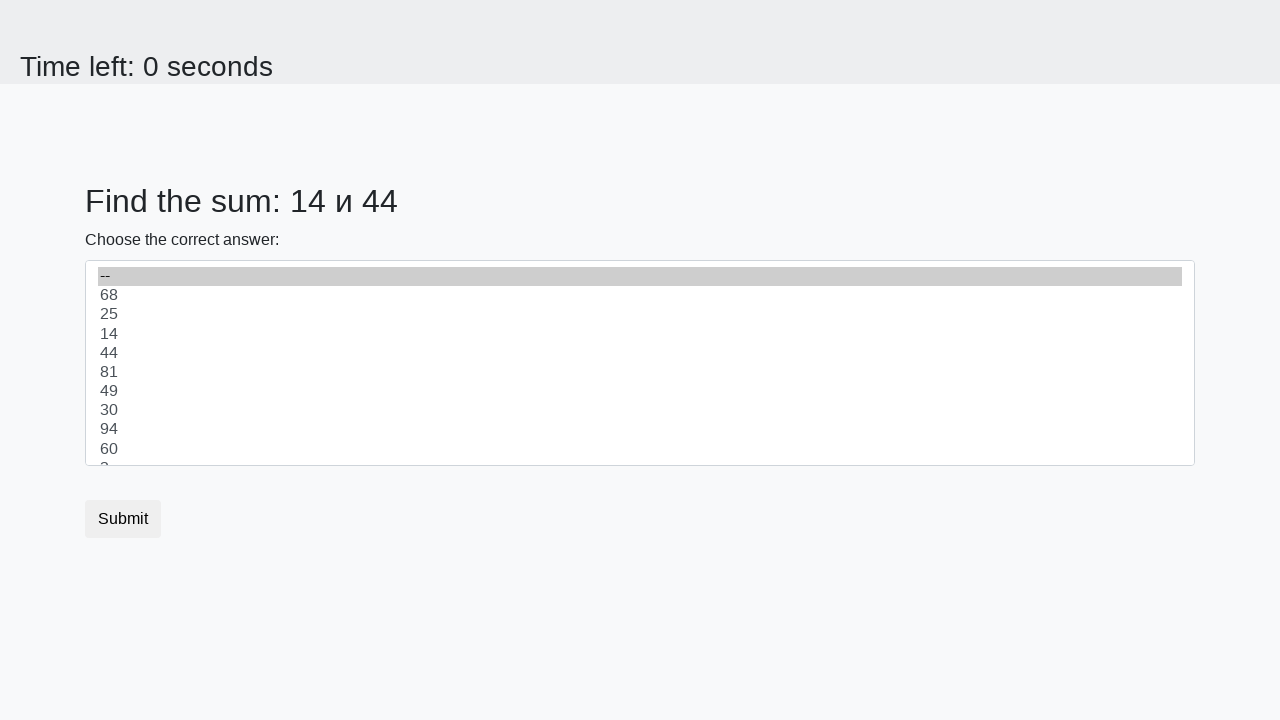

Read first number from #num1
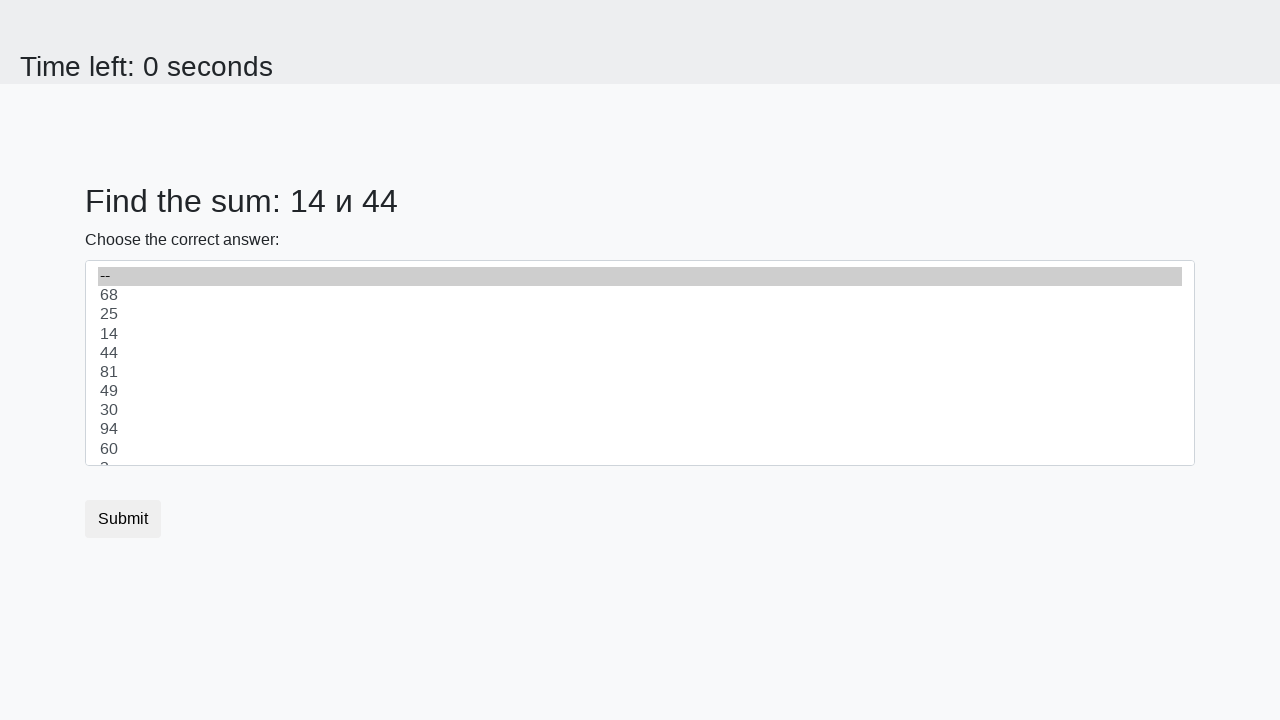

Read second number from #num2
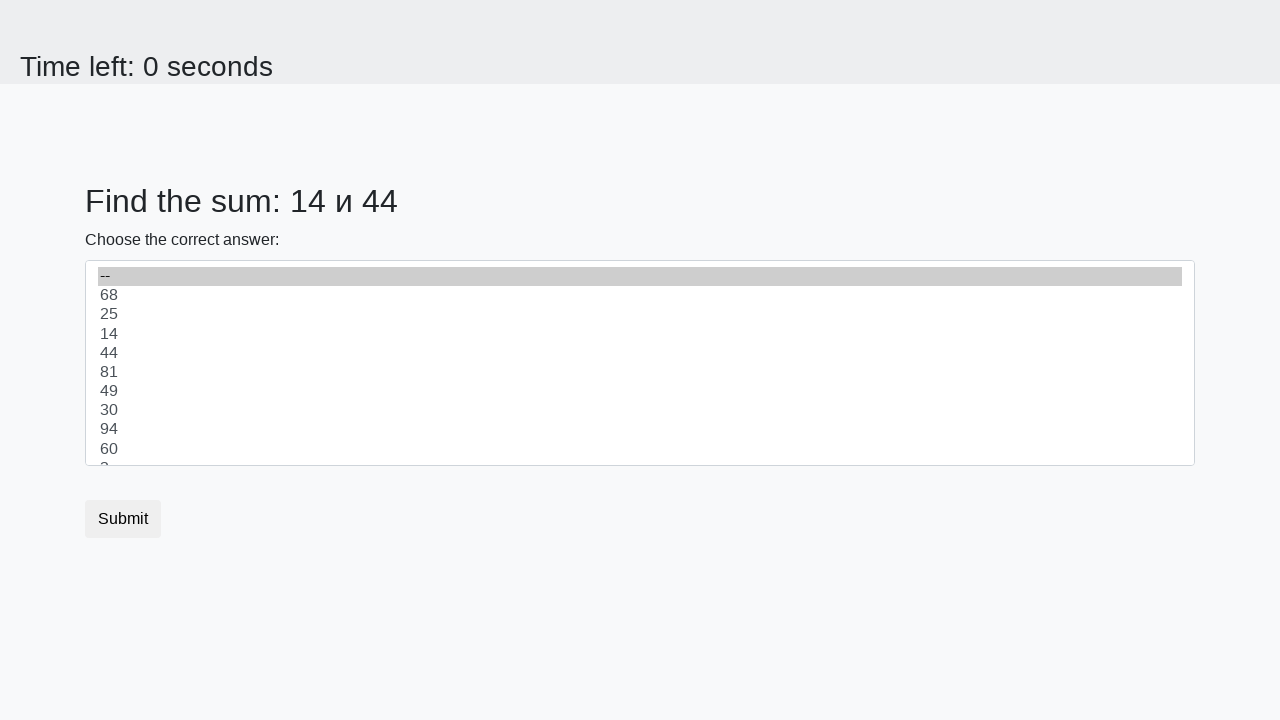

Calculated sum of 14 + 44 = 58
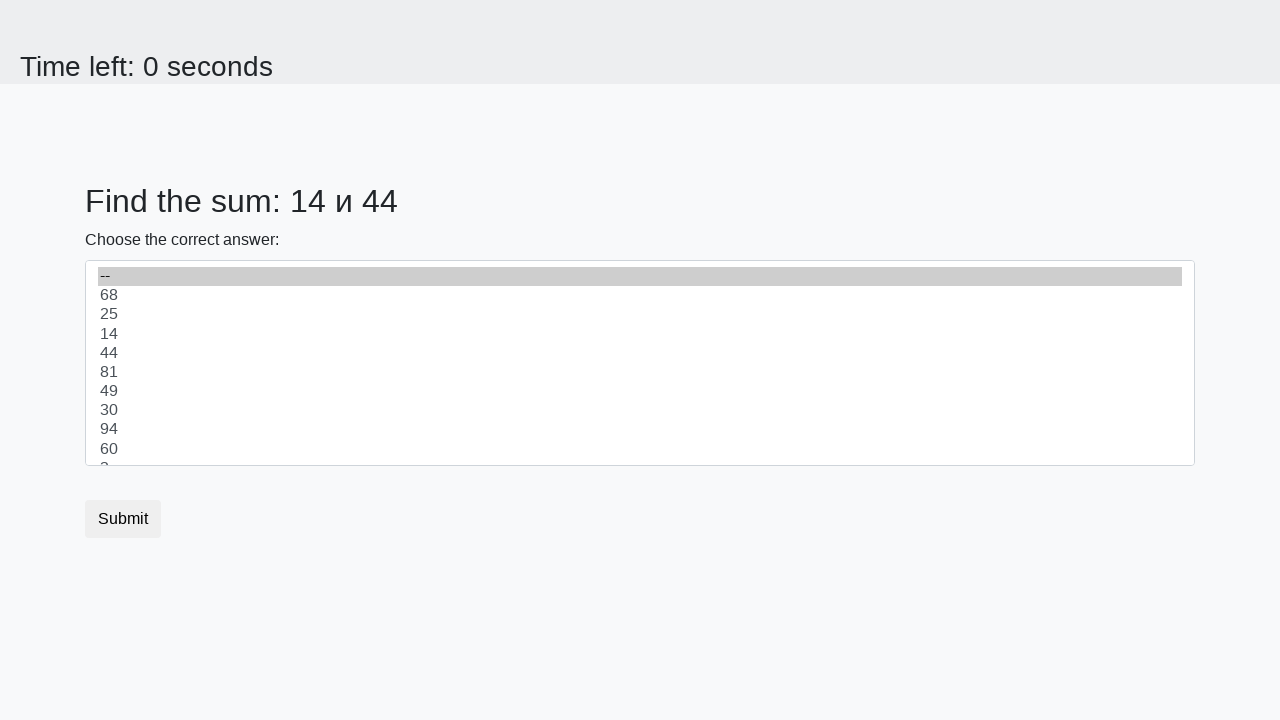

Selected answer '58' from dropdown menu on #dropdown
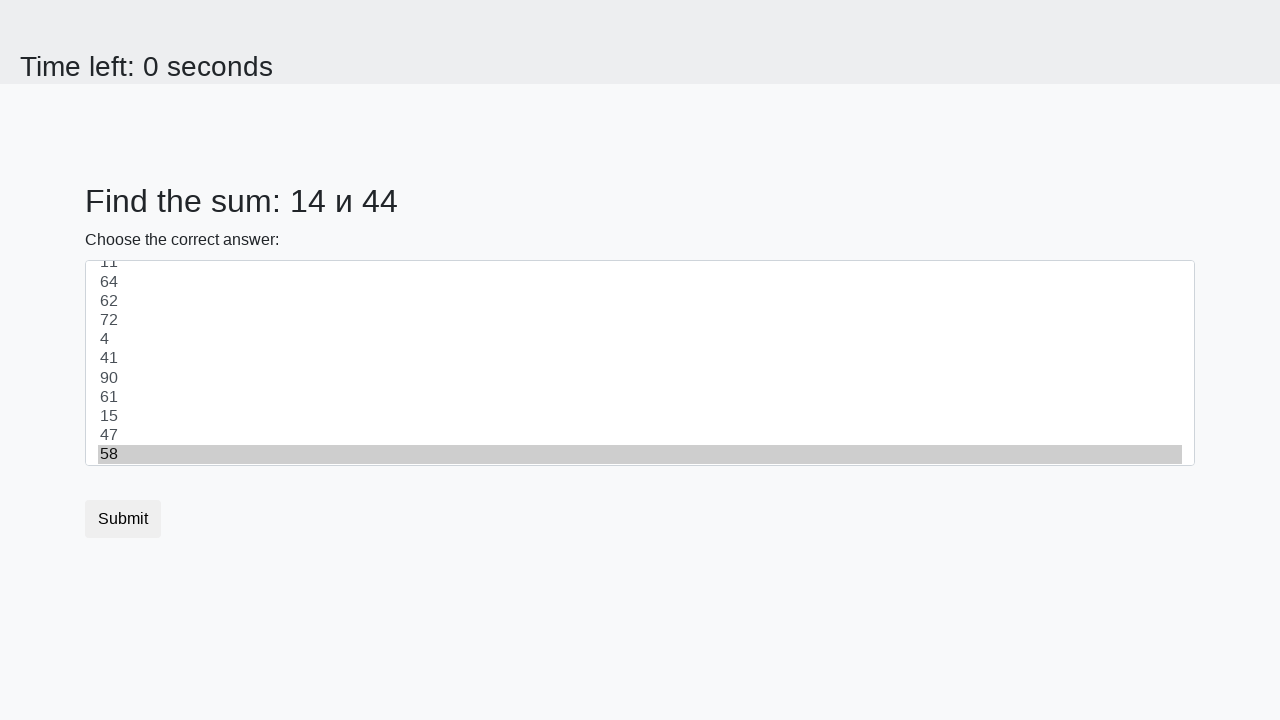

Clicked submit button at (123, 519) on button[type='submit']
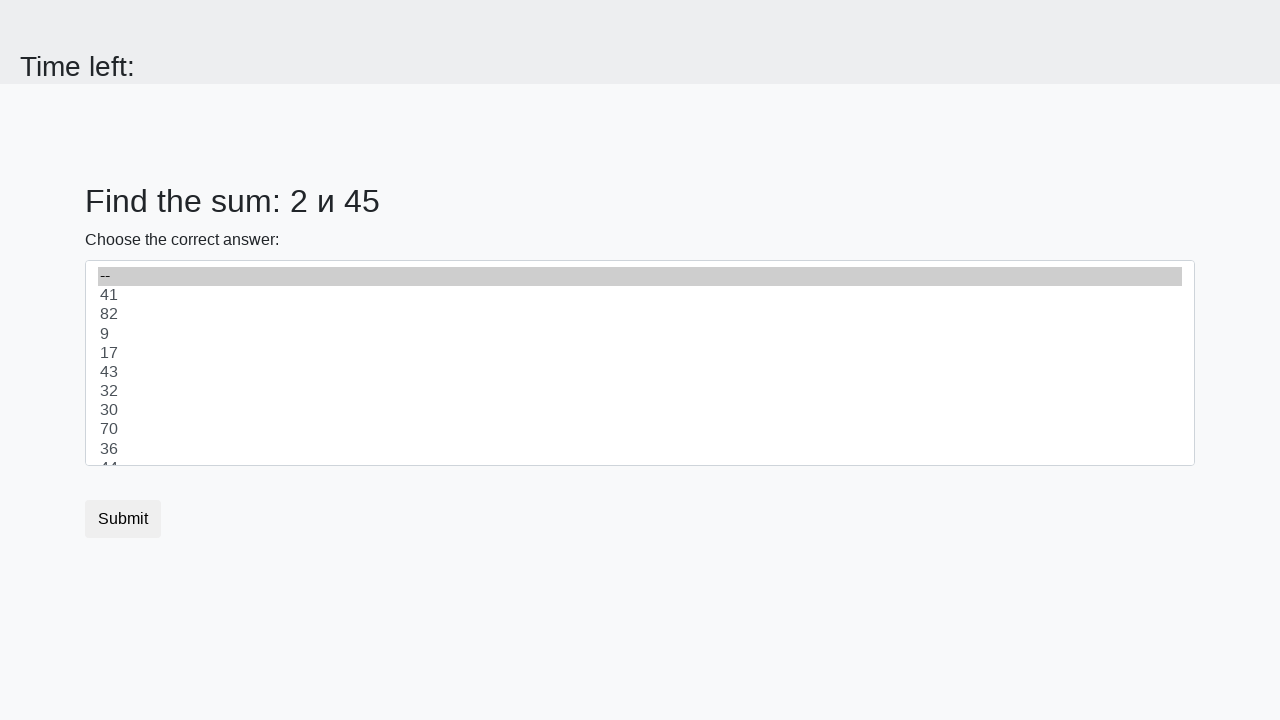

Handled alert dialog by accepting it
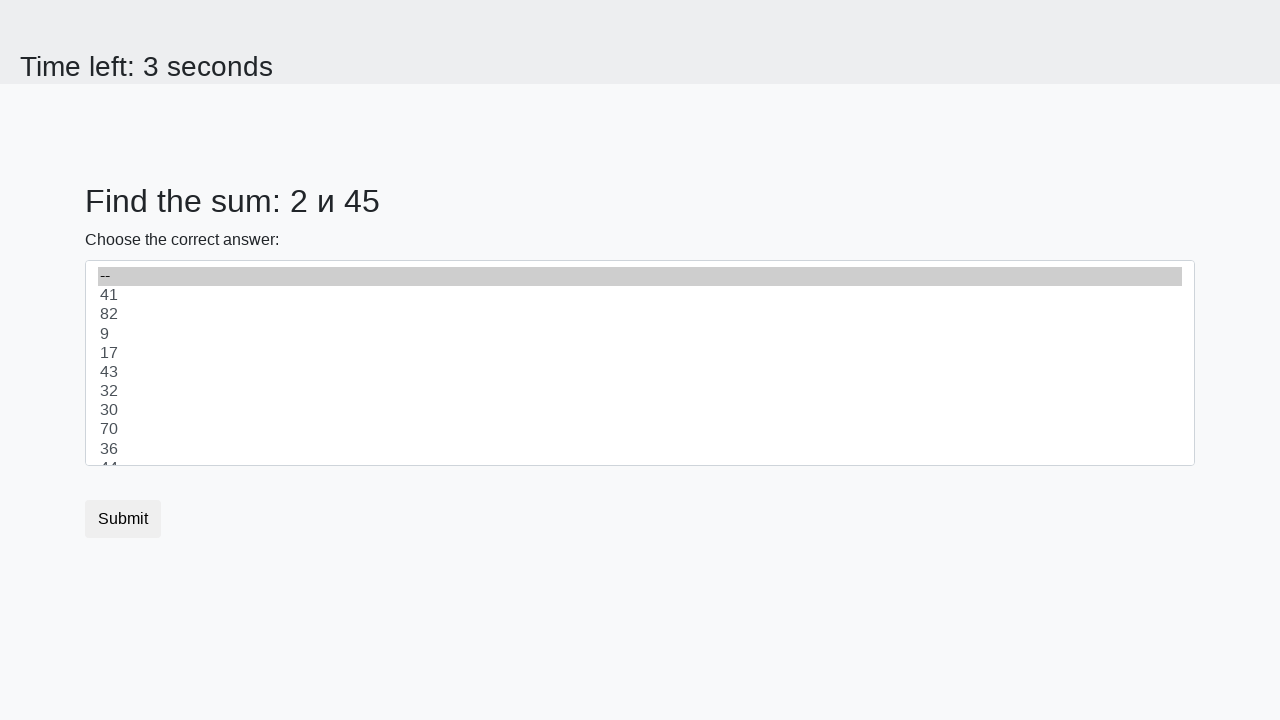

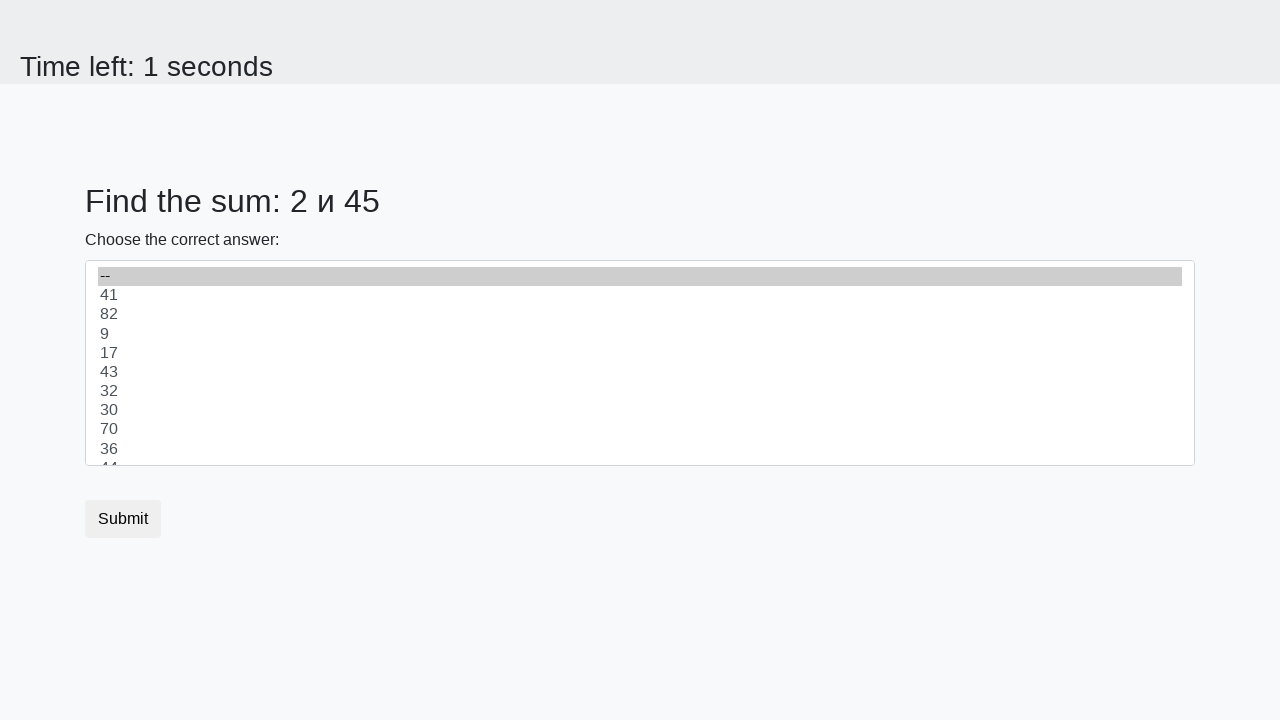